Tests that edits are saved when the edit input loses focus (blur event)

Starting URL: https://demo.playwright.dev/todomvc

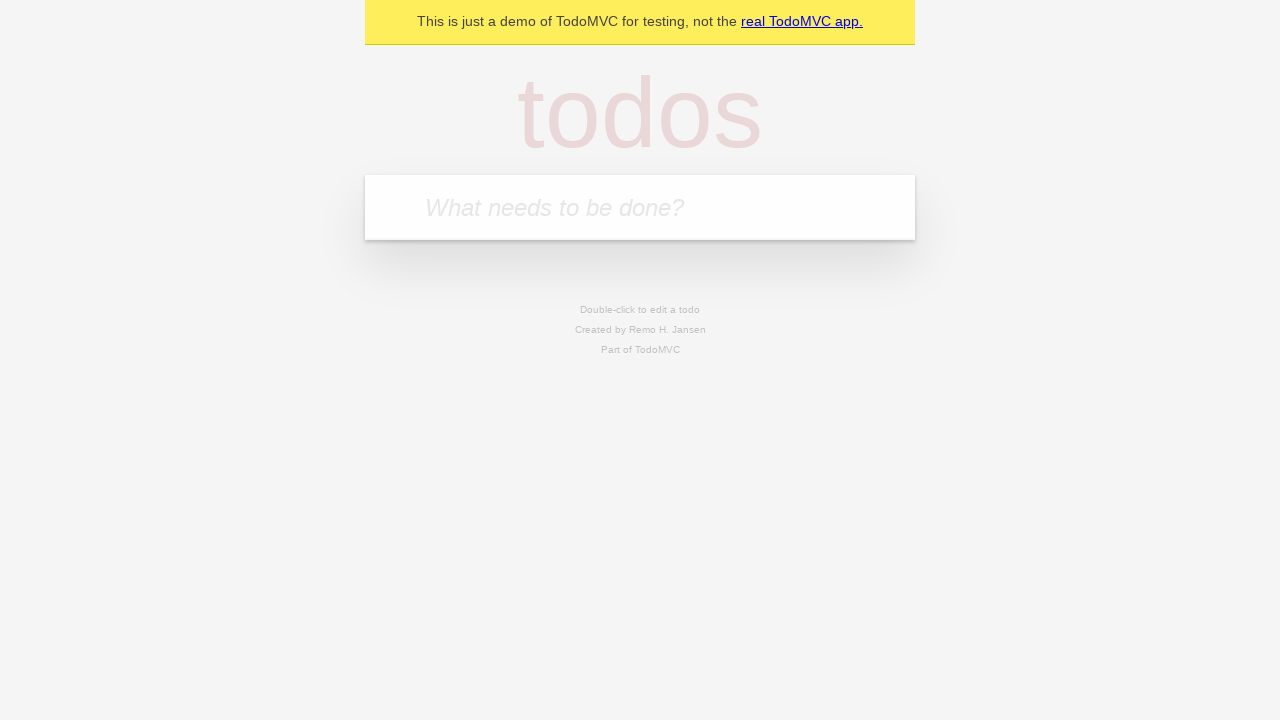

Filled new todo input with 'buy some cheese' on internal:attr=[placeholder="What needs to be done?"i]
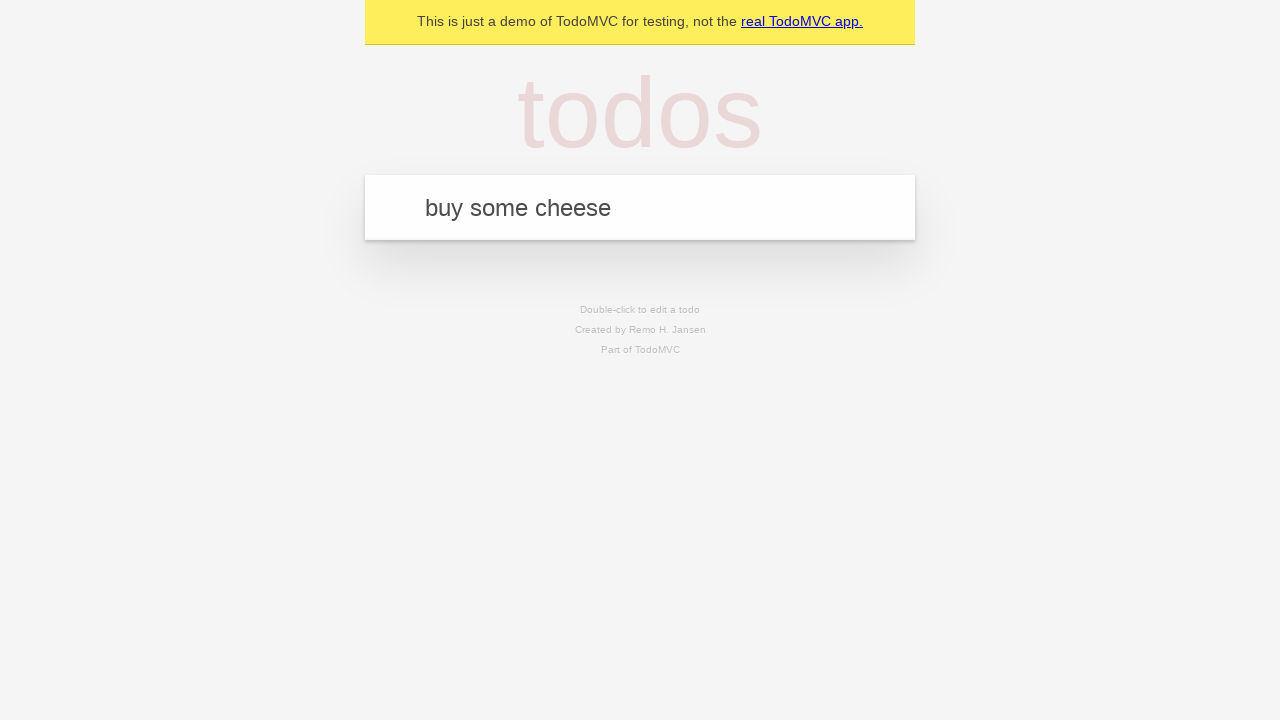

Pressed Enter to create todo 'buy some cheese' on internal:attr=[placeholder="What needs to be done?"i]
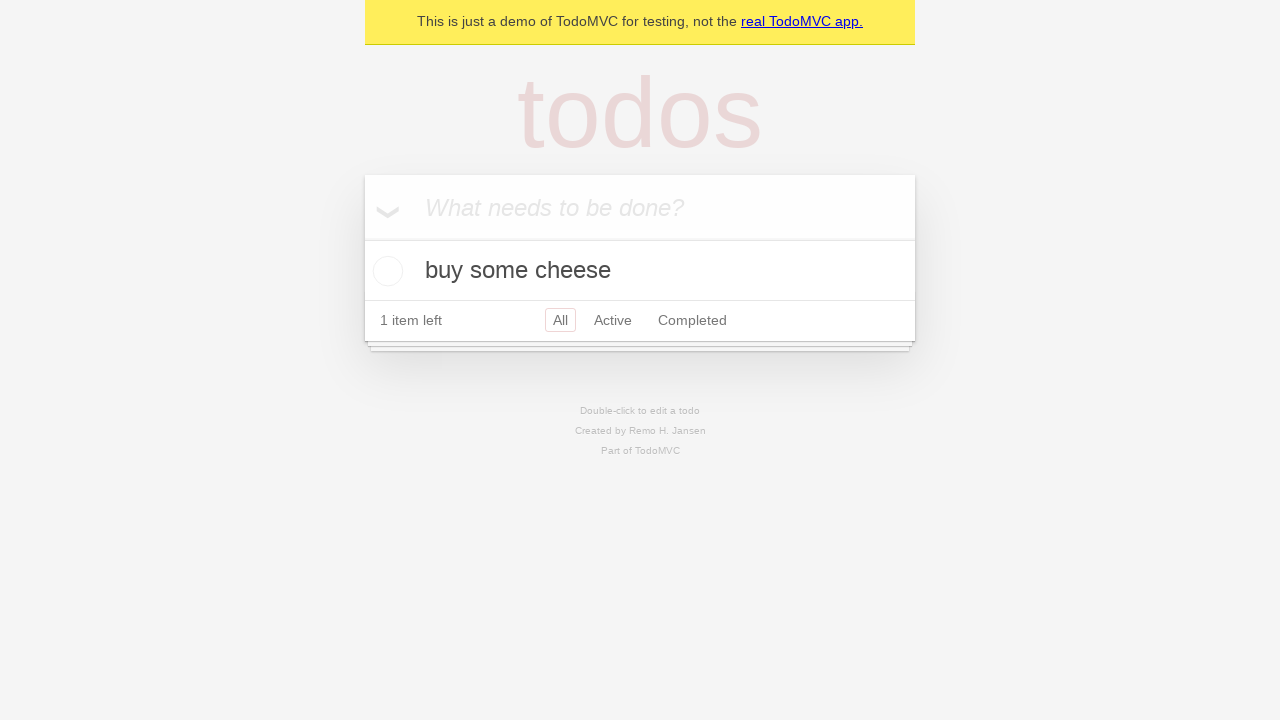

Filled new todo input with 'feed the cat' on internal:attr=[placeholder="What needs to be done?"i]
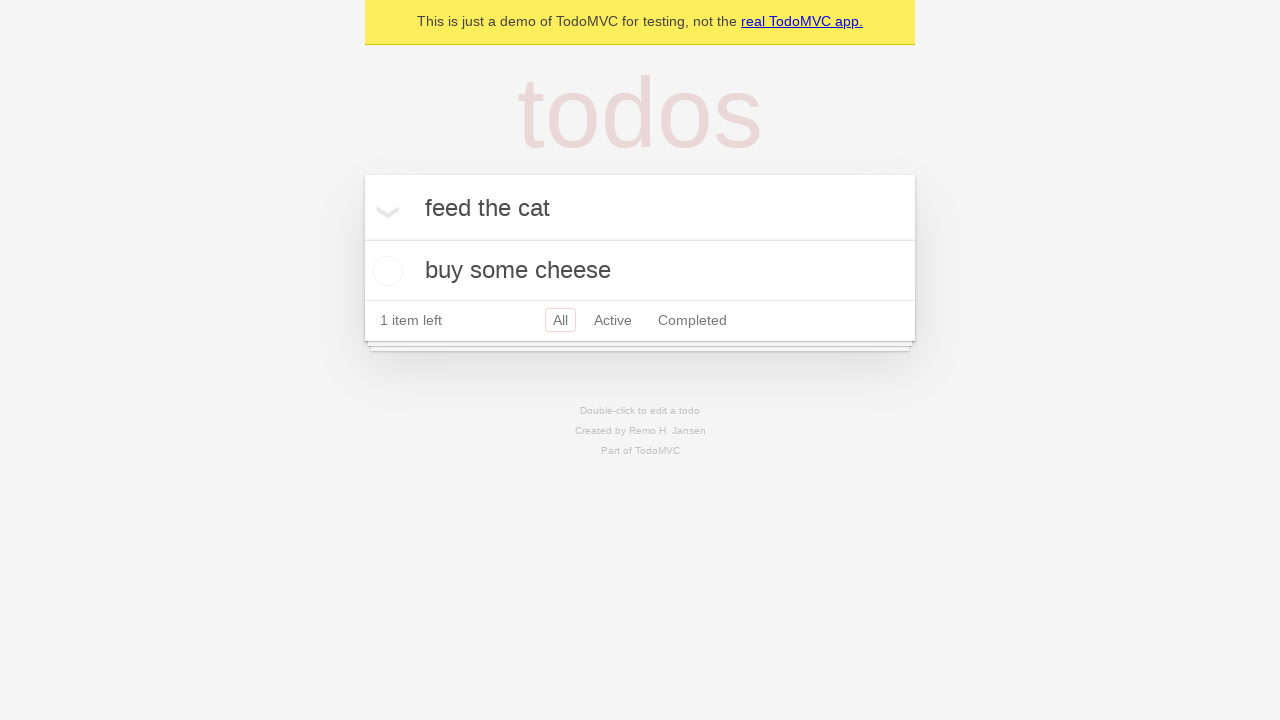

Pressed Enter to create todo 'feed the cat' on internal:attr=[placeholder="What needs to be done?"i]
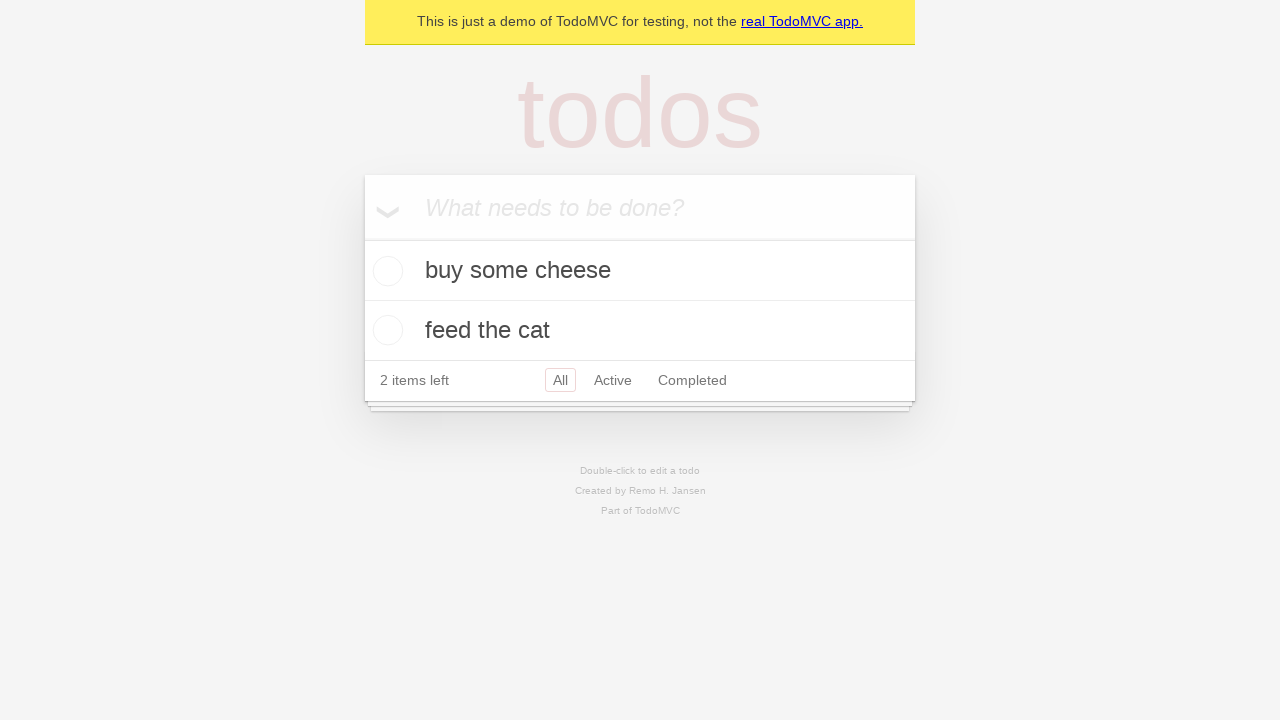

Filled new todo input with 'book a doctors appointment' on internal:attr=[placeholder="What needs to be done?"i]
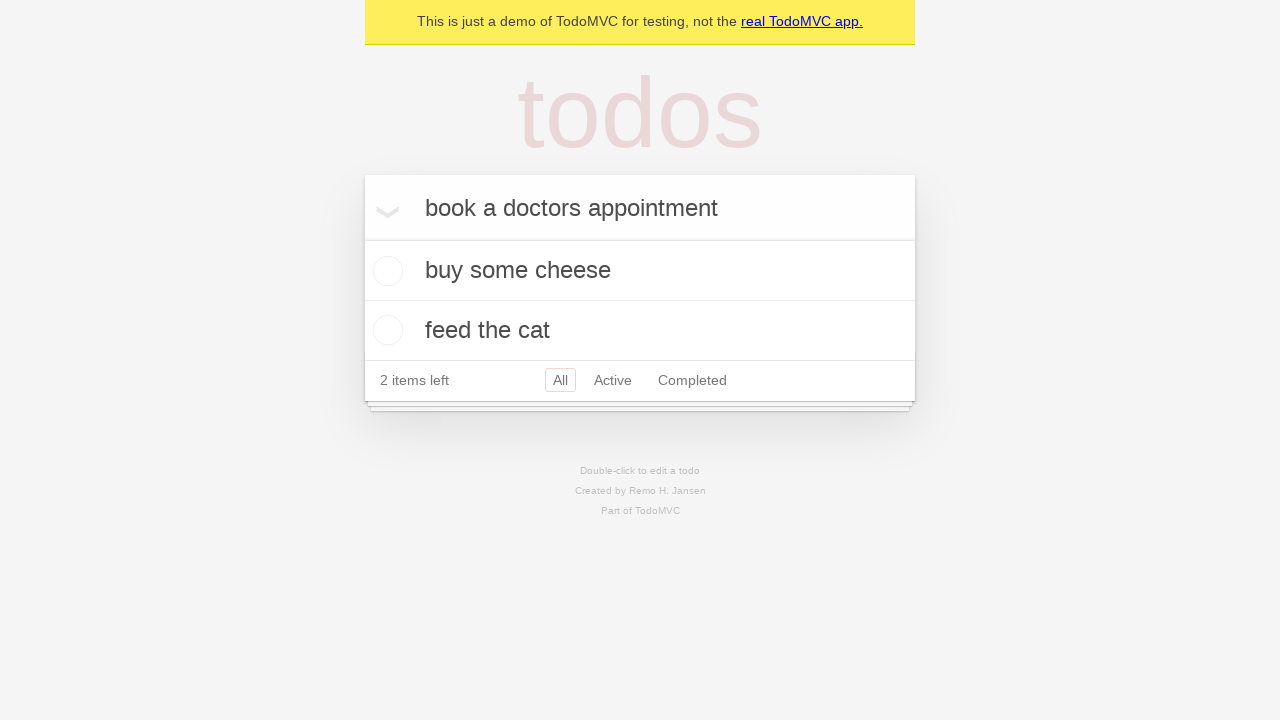

Pressed Enter to create todo 'book a doctors appointment' on internal:attr=[placeholder="What needs to be done?"i]
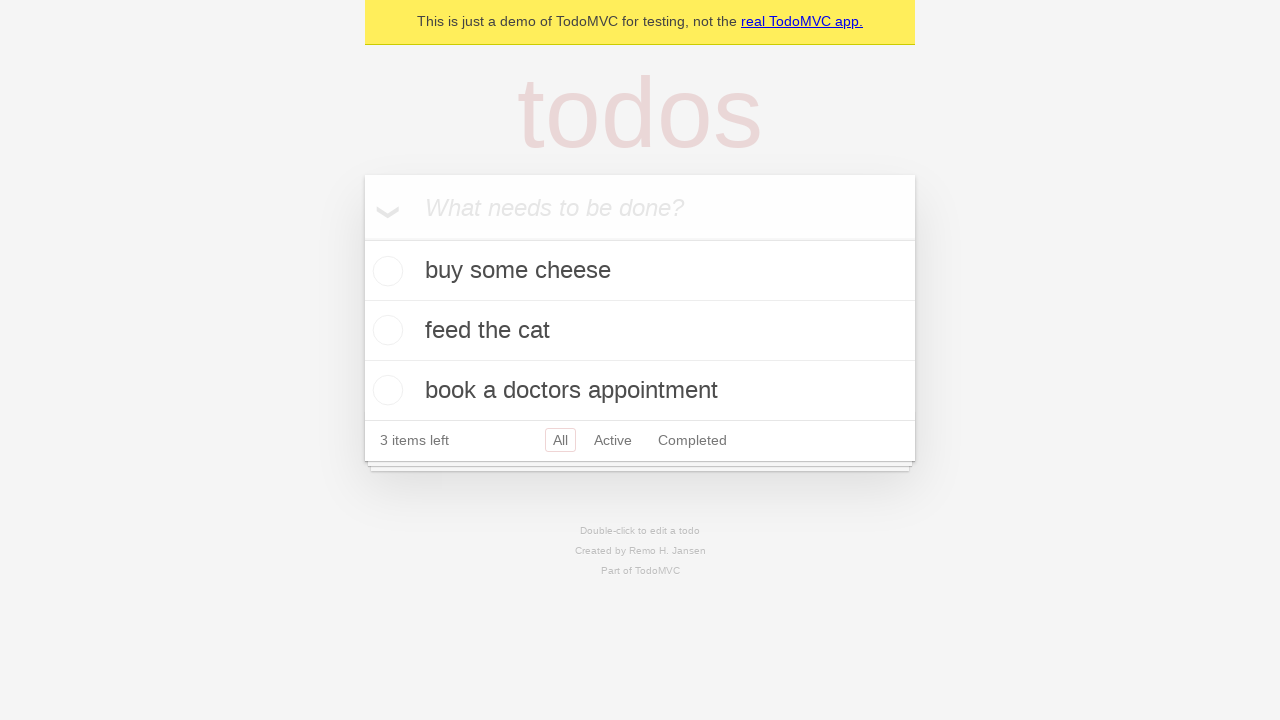

Double-clicked second todo item to enter edit mode at (640, 331) on internal:testid=[data-testid="todo-item"s] >> nth=1
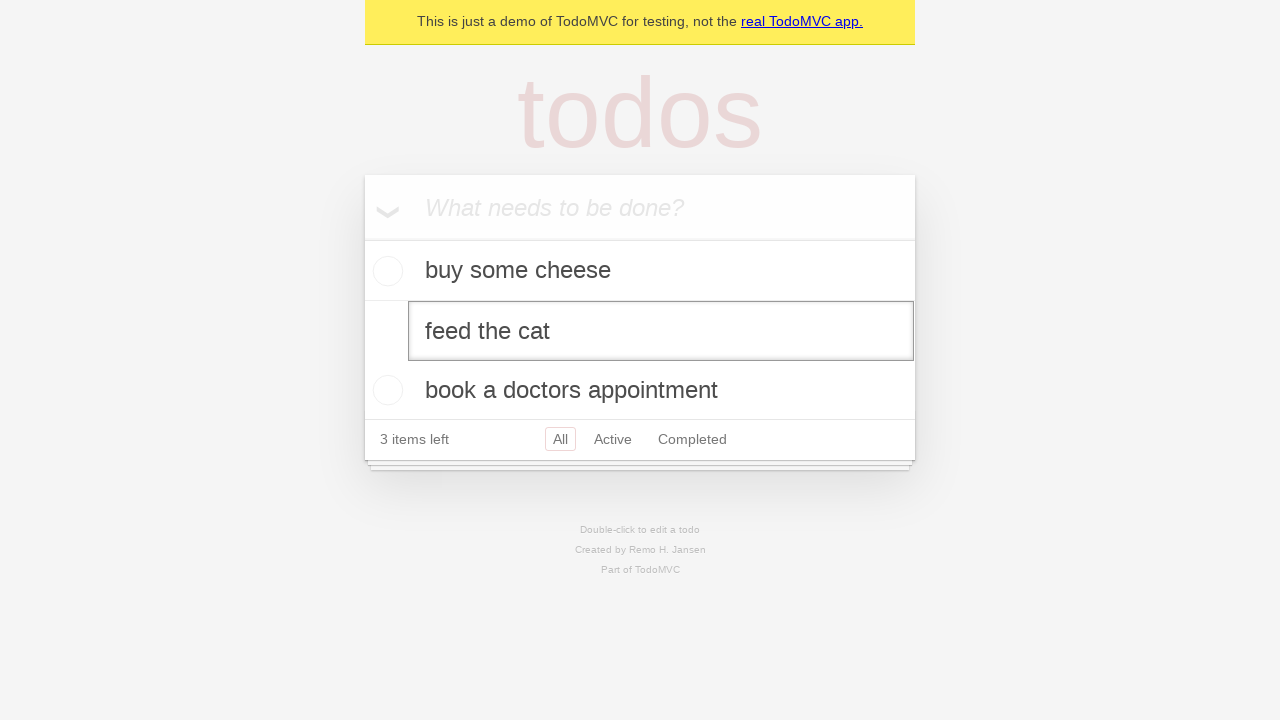

Filled edit input with 'buy some sausages' on internal:testid=[data-testid="todo-item"s] >> nth=1 >> internal:role=textbox[nam
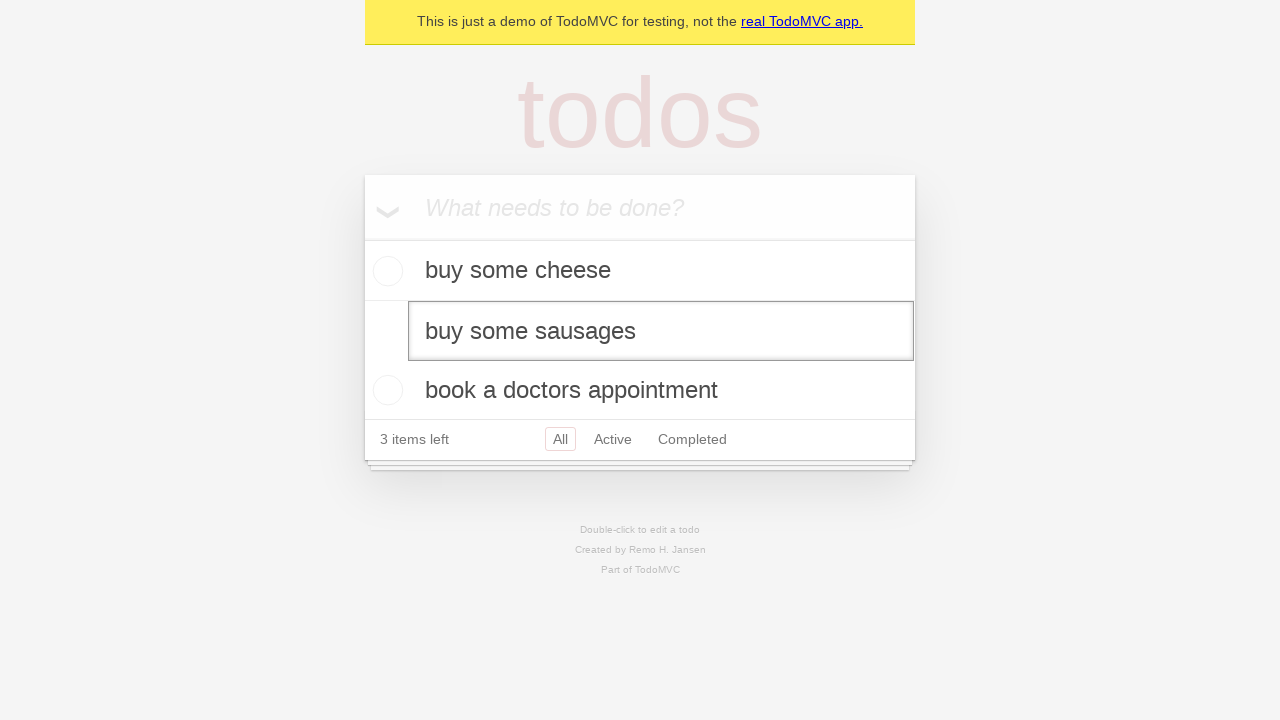

Dispatched blur event to save edit
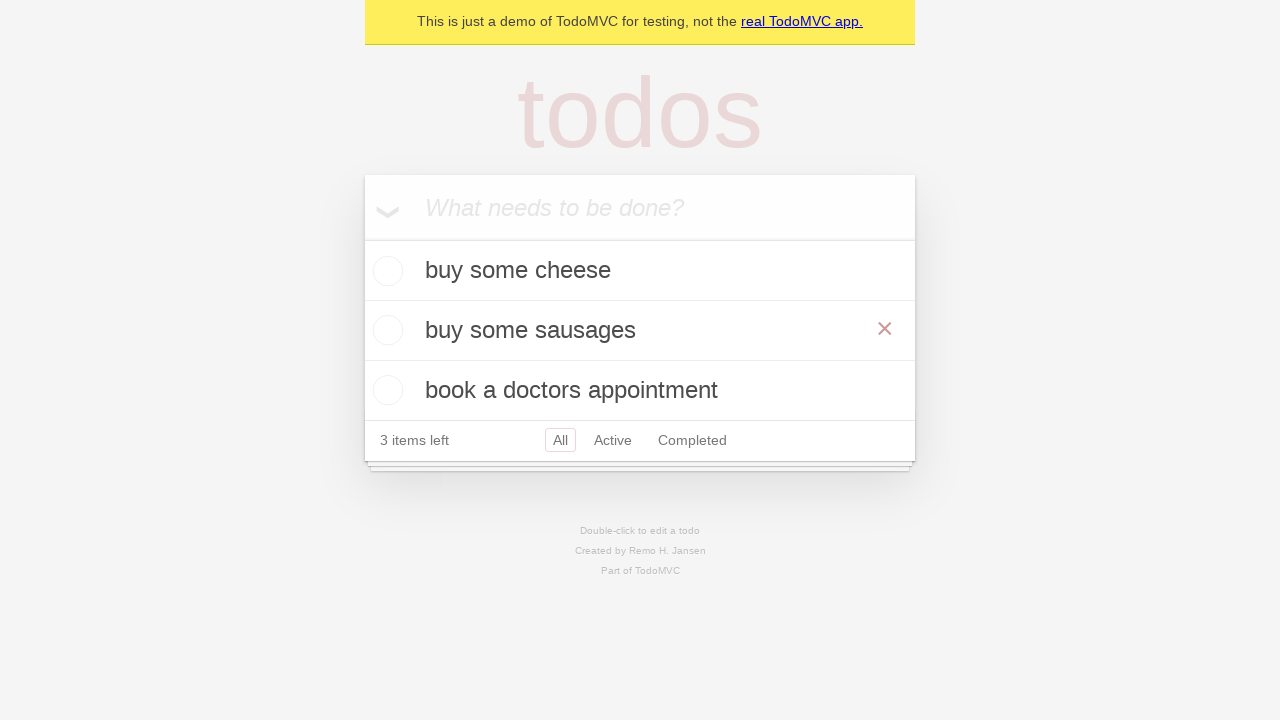

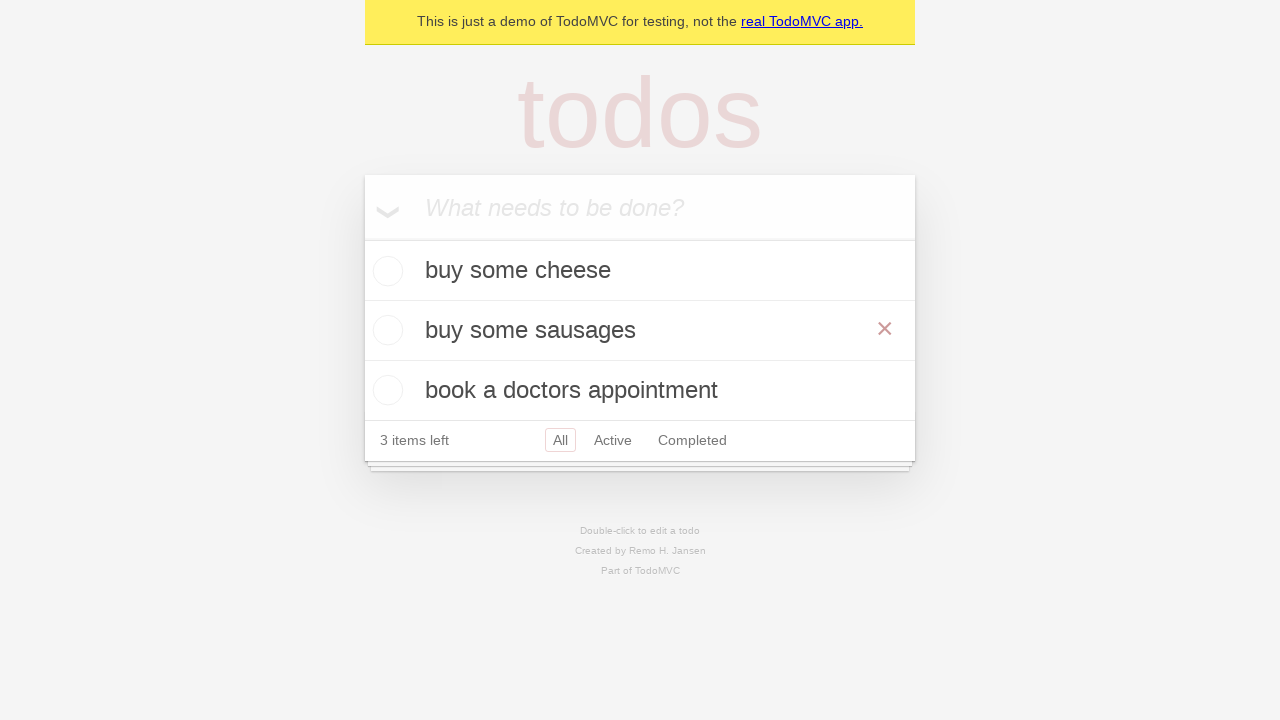